Tests keyboard input events by pressing the 'S' key and then performing CTRL+A and CTRL+C keyboard shortcuts on an input events demo page

Starting URL: https://v1.training-support.net/selenium/input-events

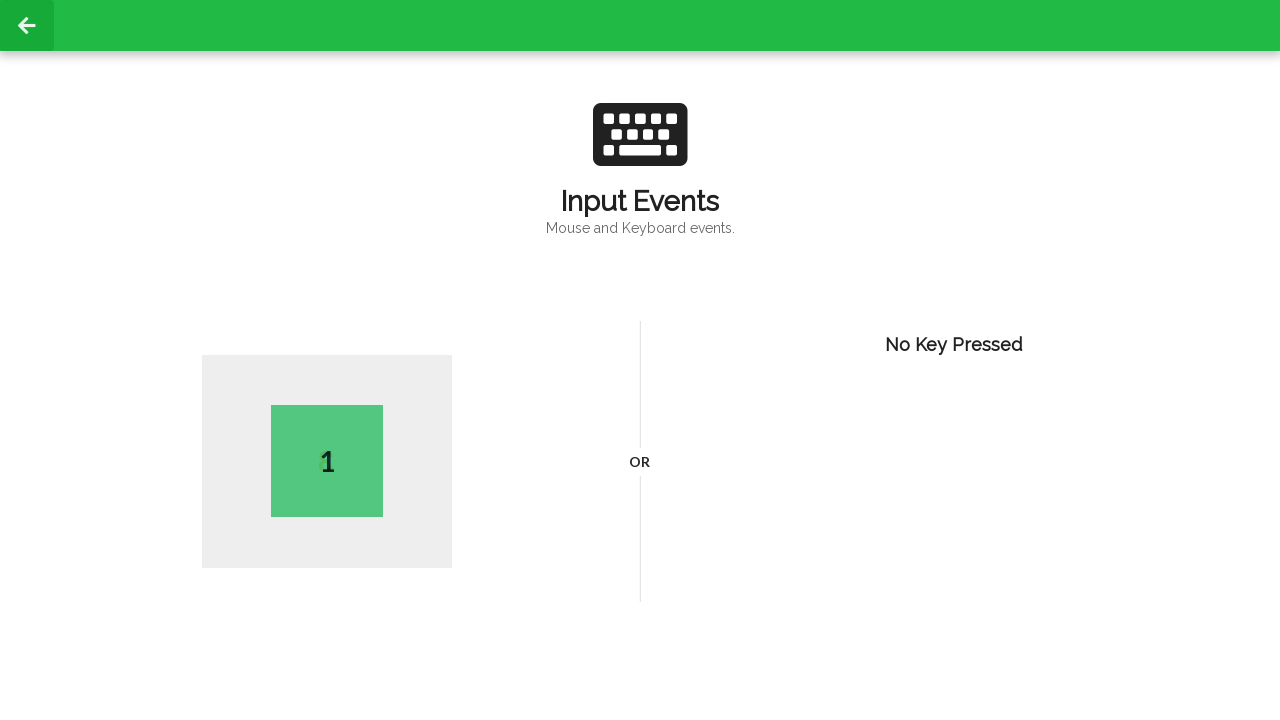

Pressed 'S' key on input events demo page
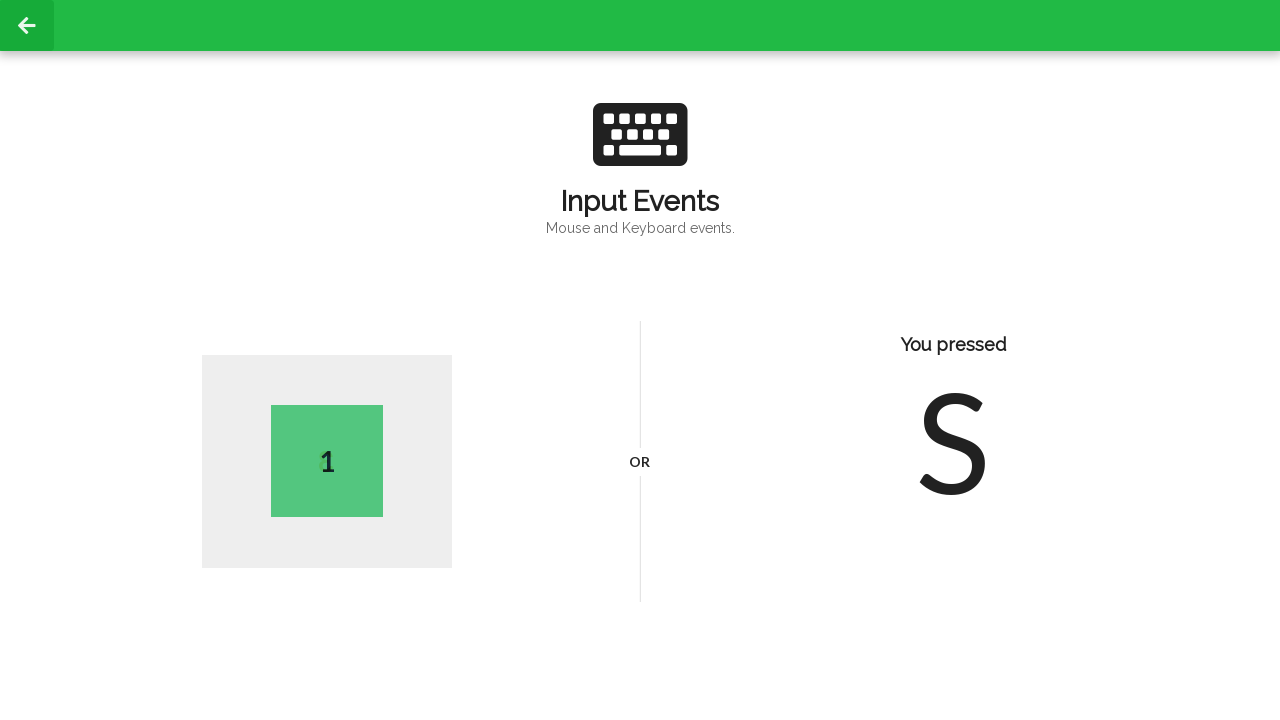

Pressed CTRL+A to select all text
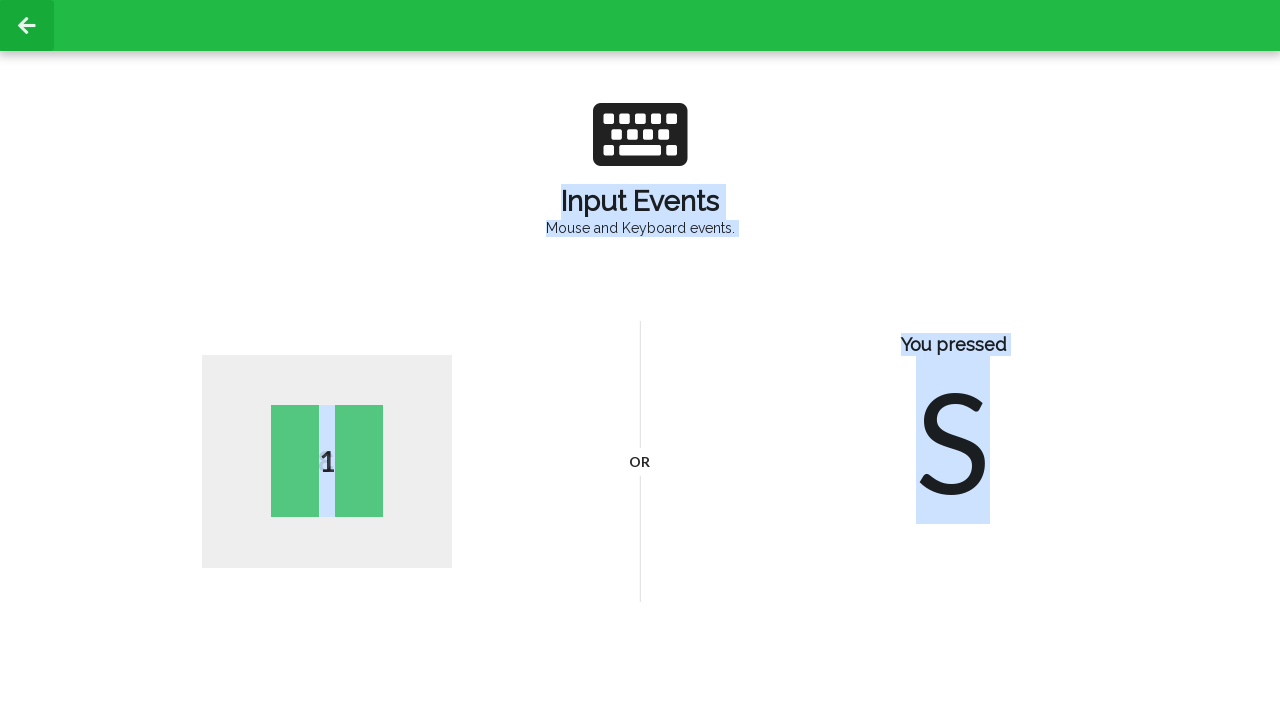

Pressed CTRL+C to copy selected text
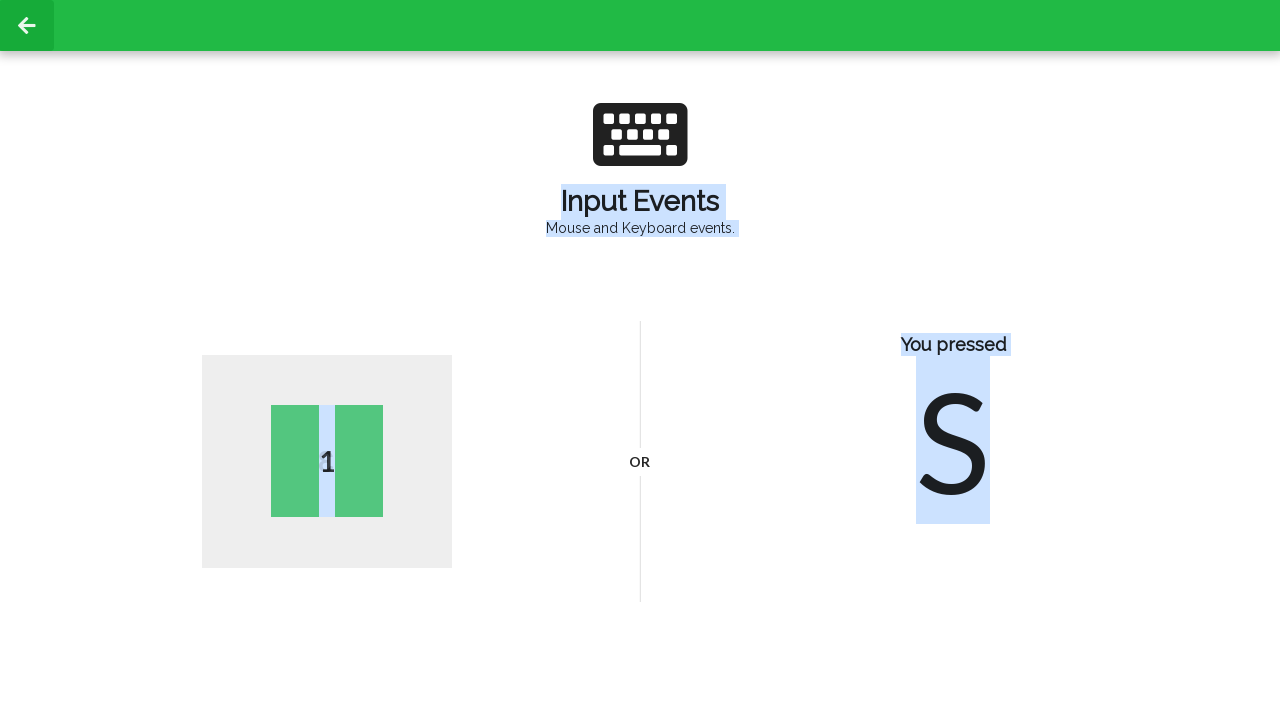

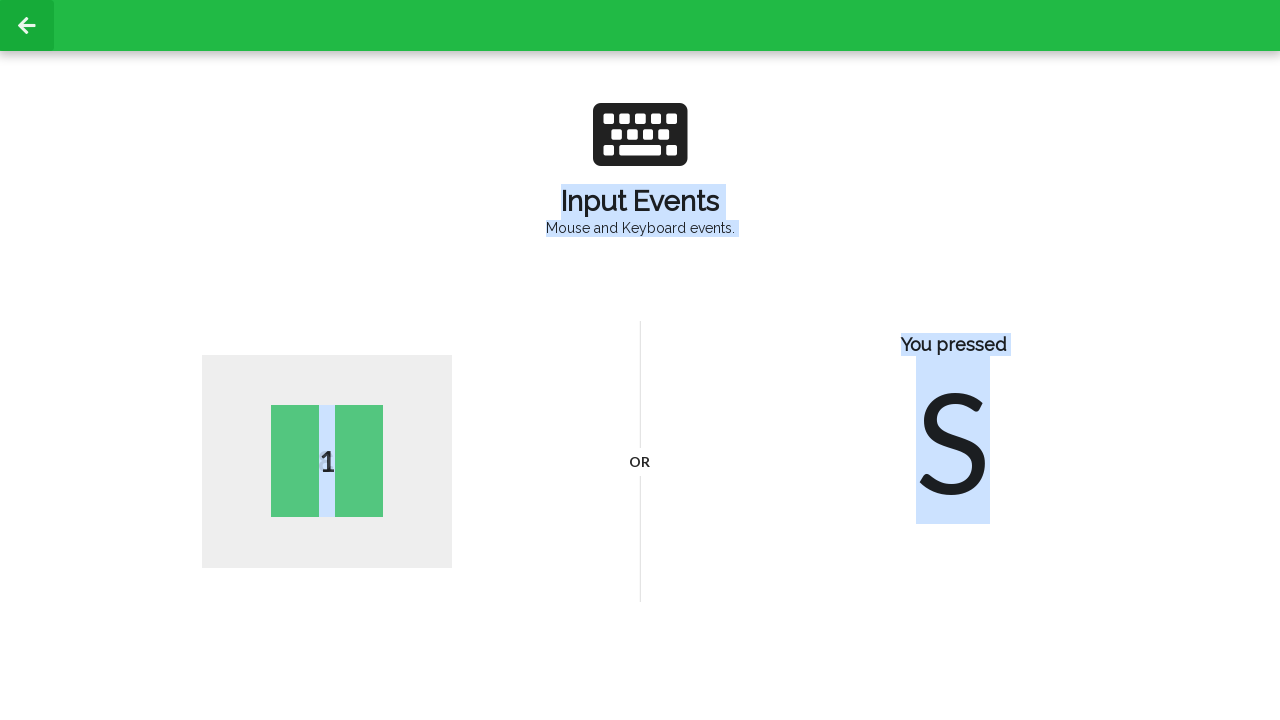